Tests an e-commerce site by searching for products, adding specific items to cart, and proceeding through checkout flow

Starting URL: https://rahulshettyacademy.com/seleniumPractise/#/

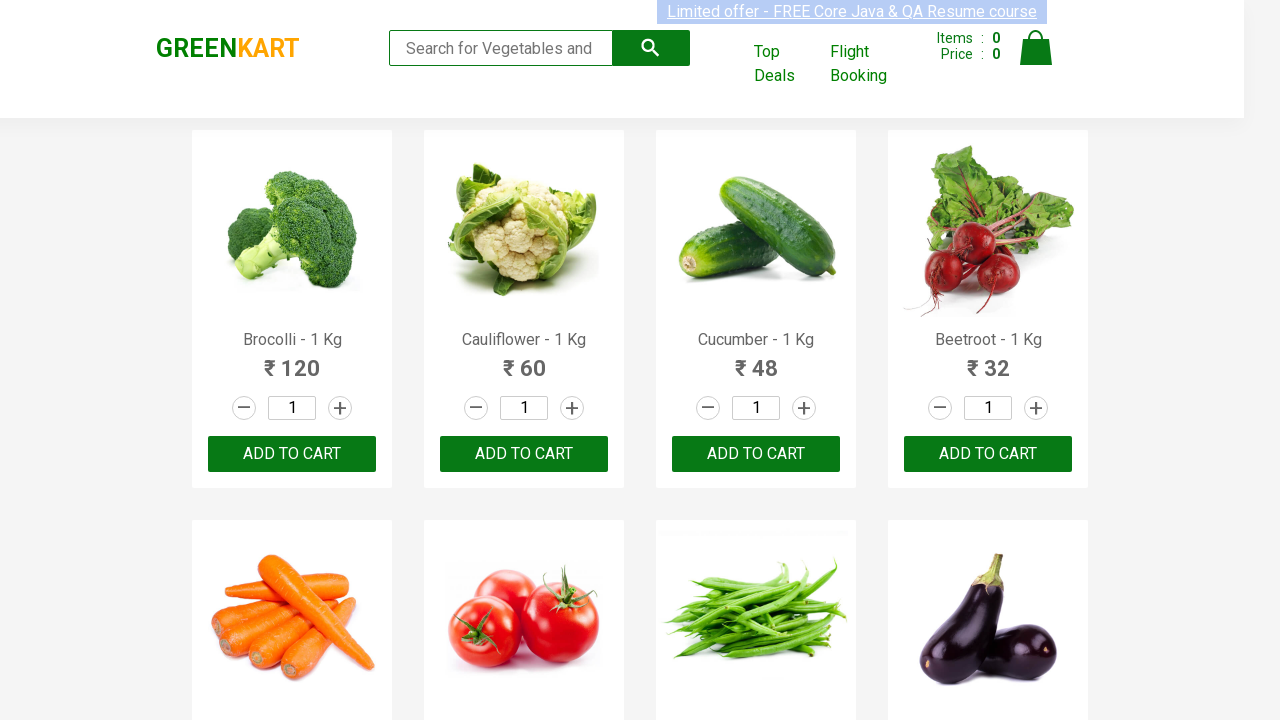

Filled search field with 'ca' to filter products on .search-keyword
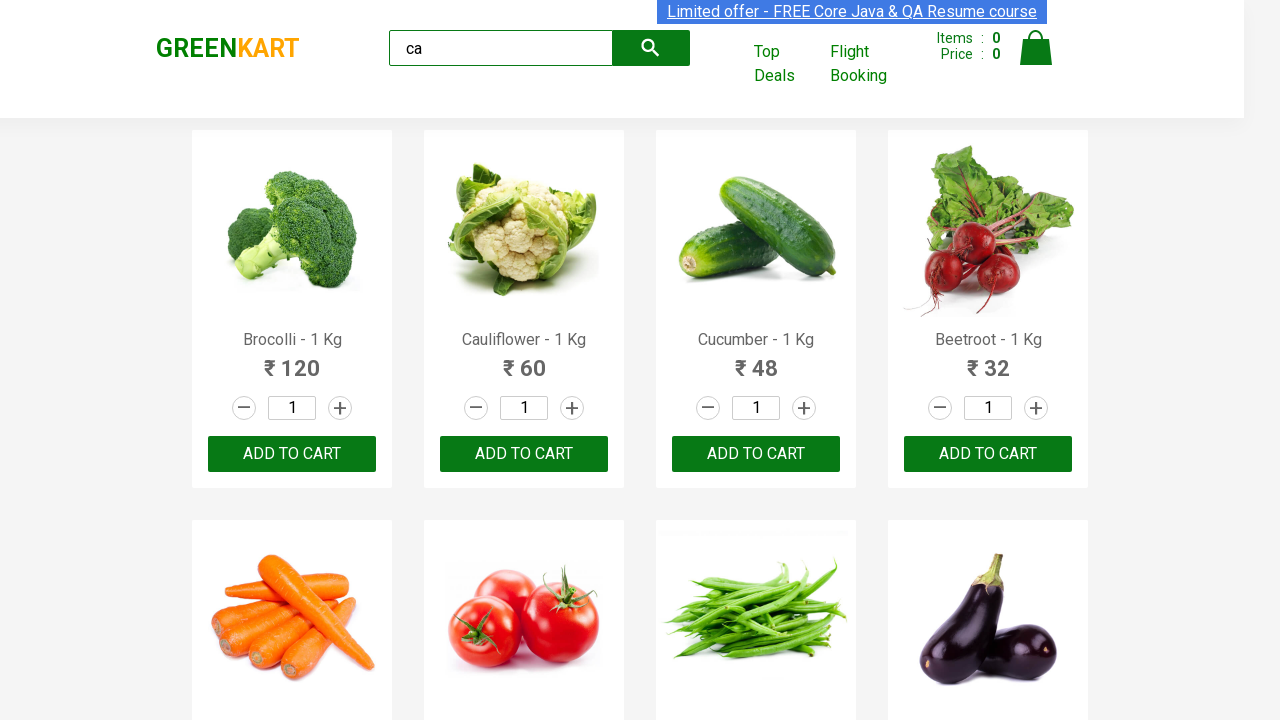

Waited 2 seconds for products to filter
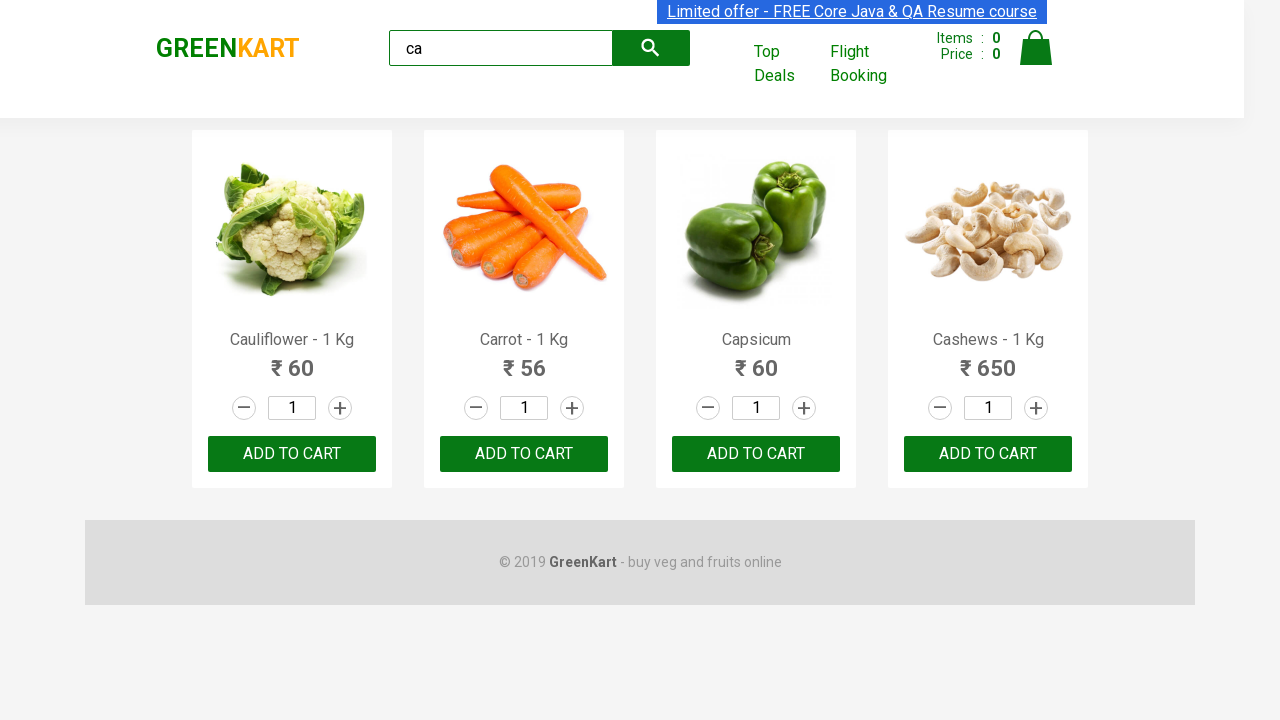

Waited for filtered products to become visible
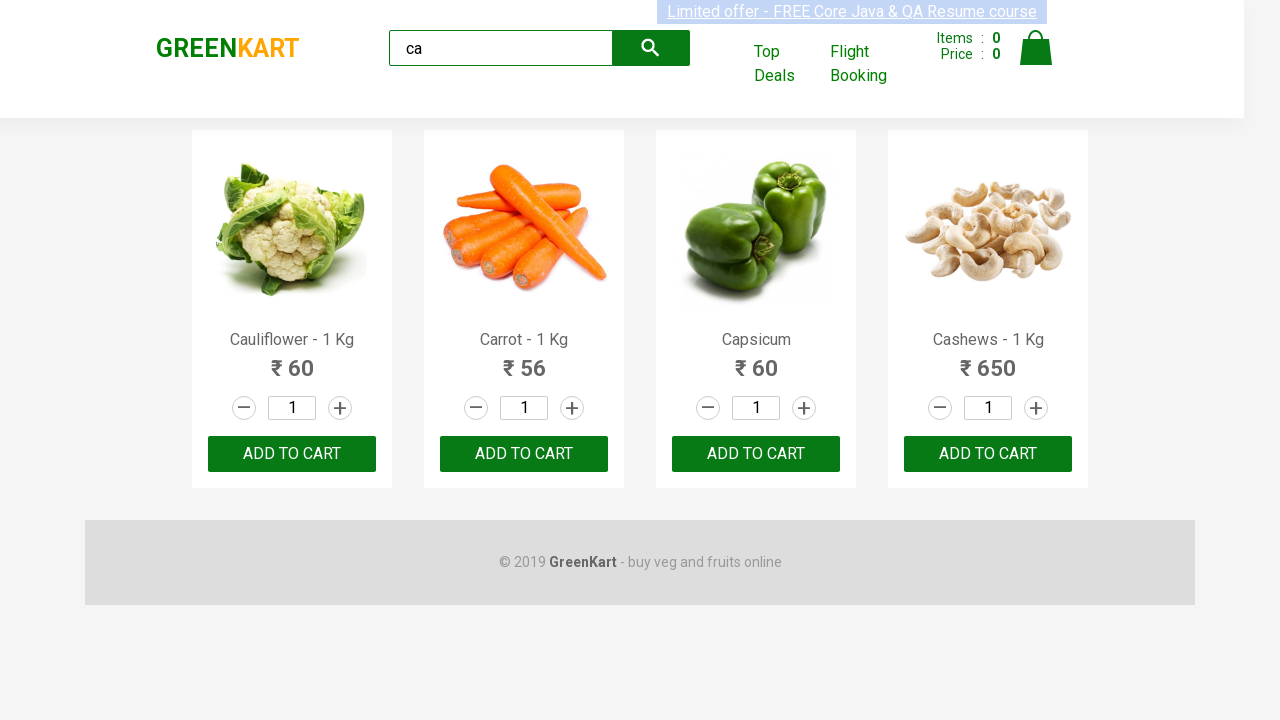

Located all product elements on the page
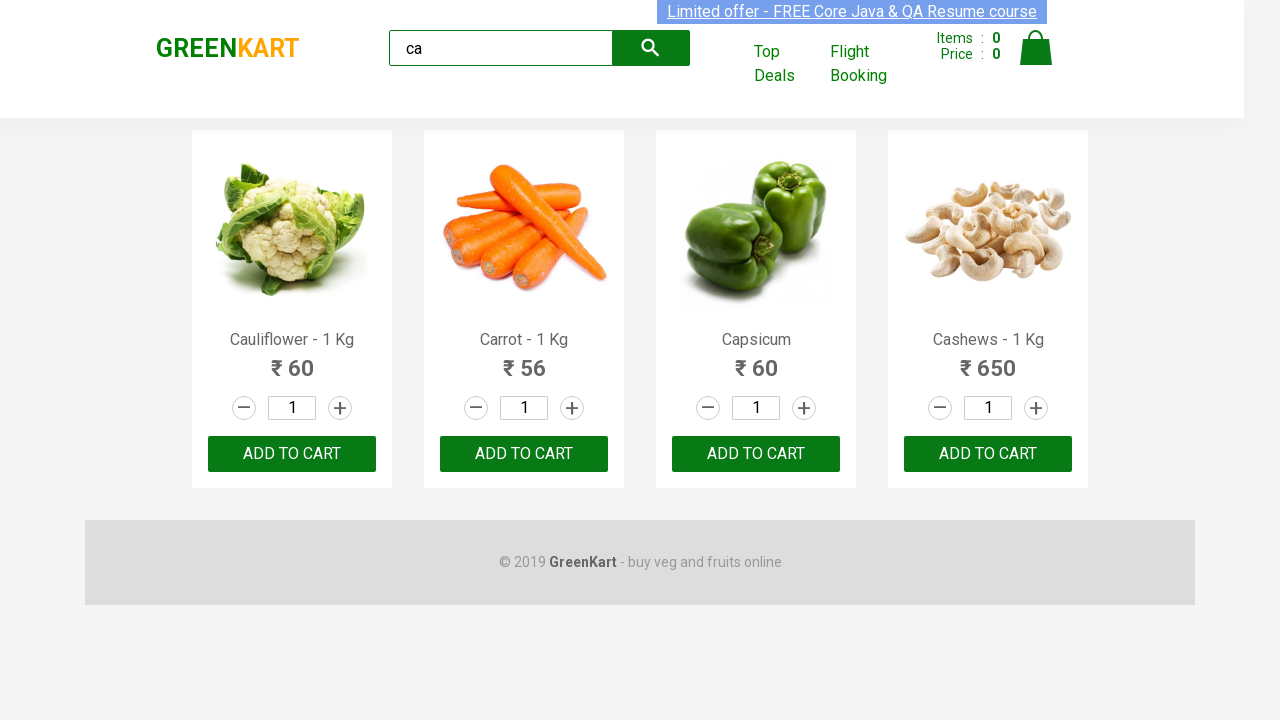

Retrieved product name: Cauliflower - 1 Kg
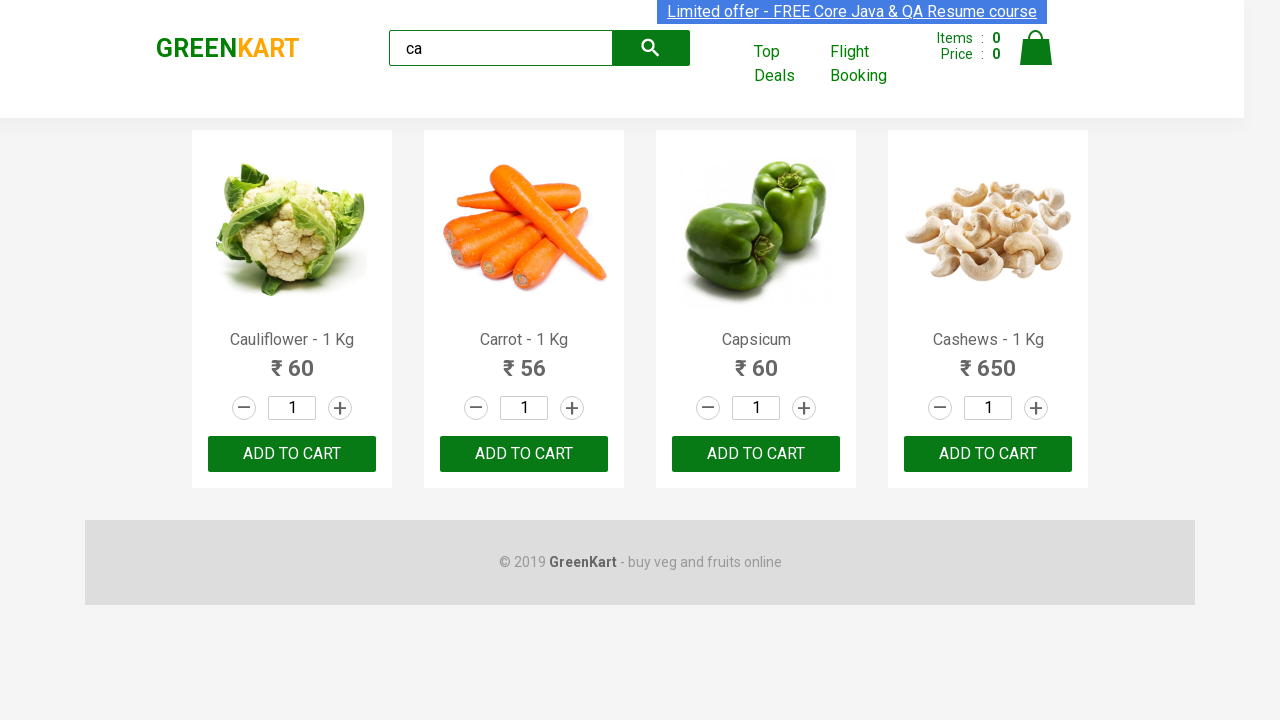

Retrieved product name: Carrot - 1 Kg
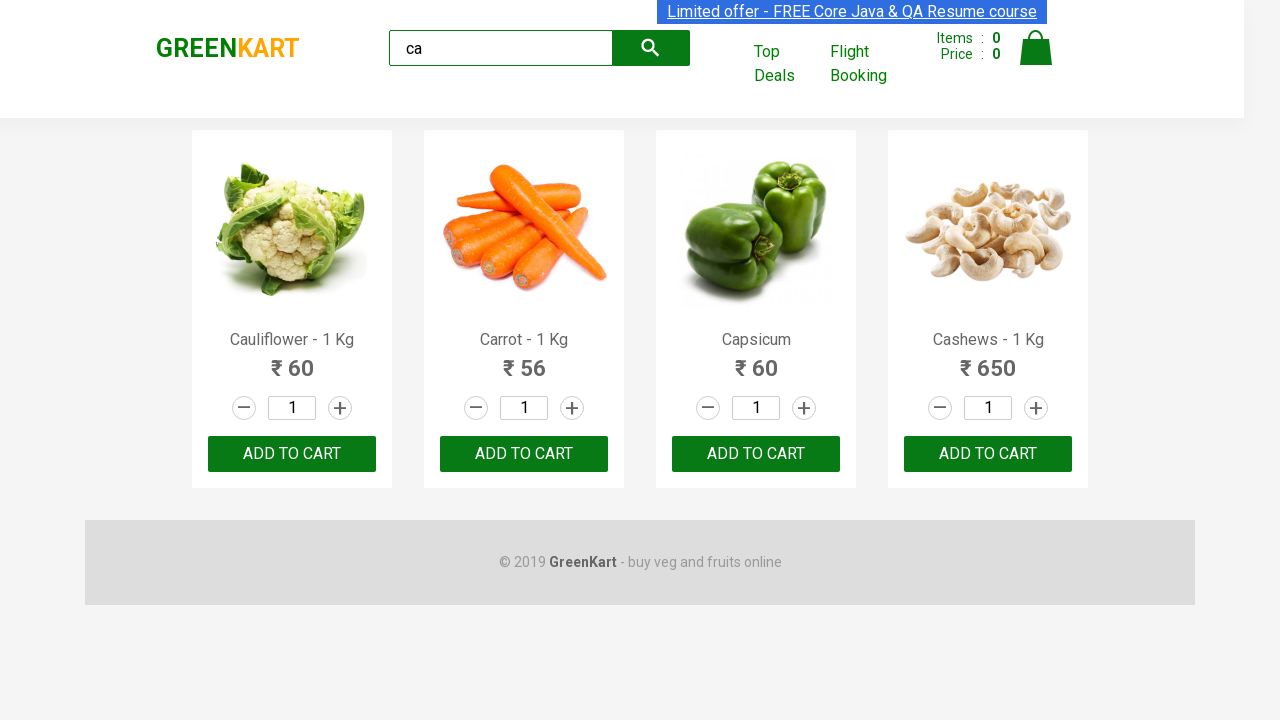

Retrieved product name: Capsicum
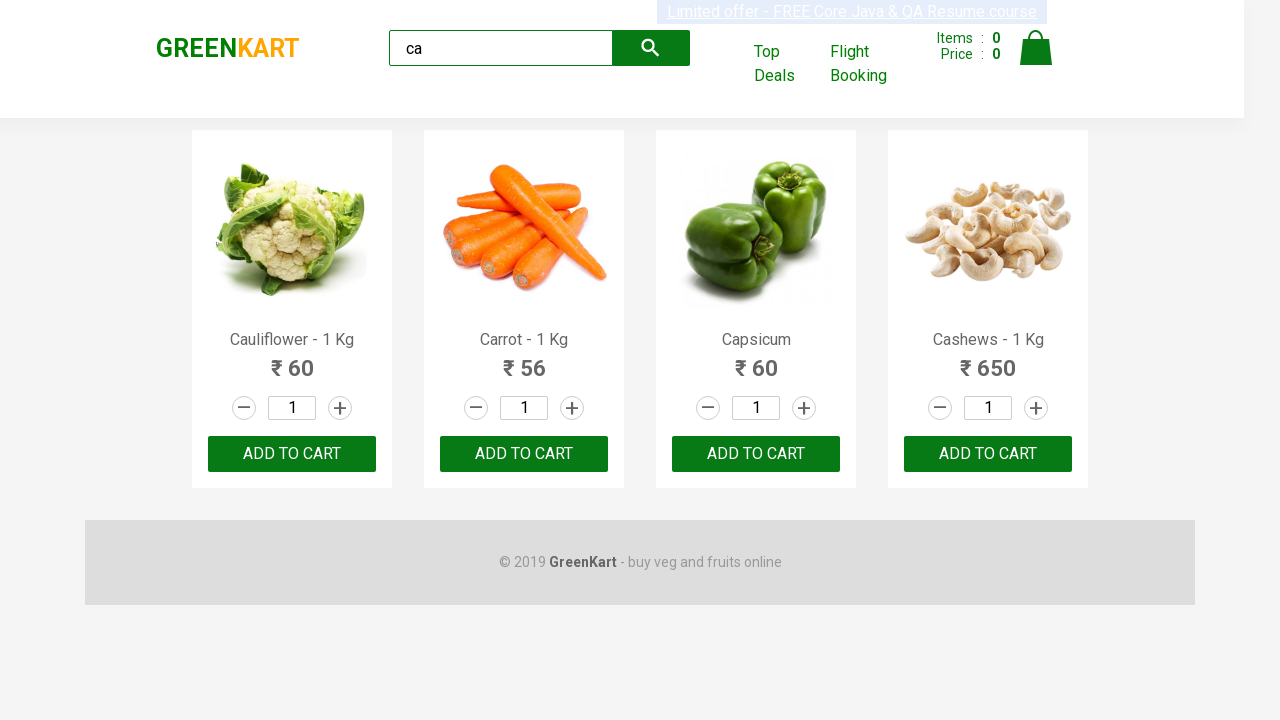

Retrieved product name: Cashews - 1 Kg
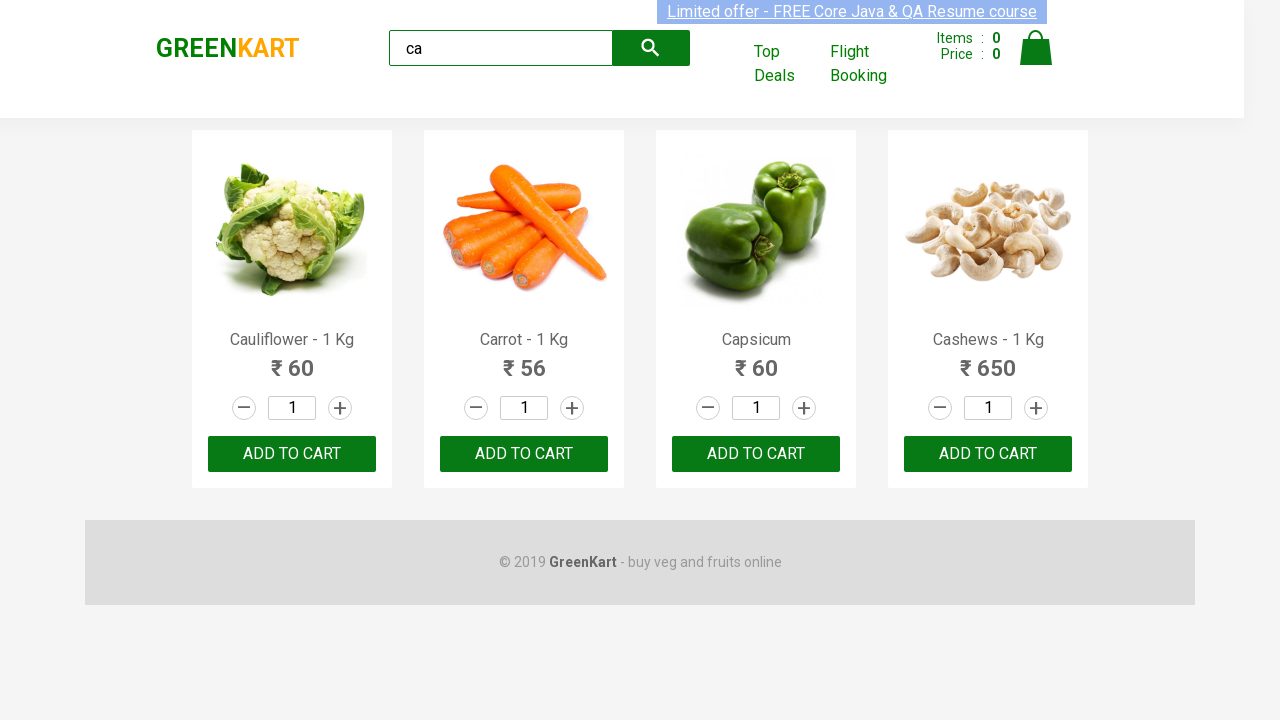

Clicked 'Add to Cart' button for Cashews product at (988, 454) on .products .product >> nth=3 >> button
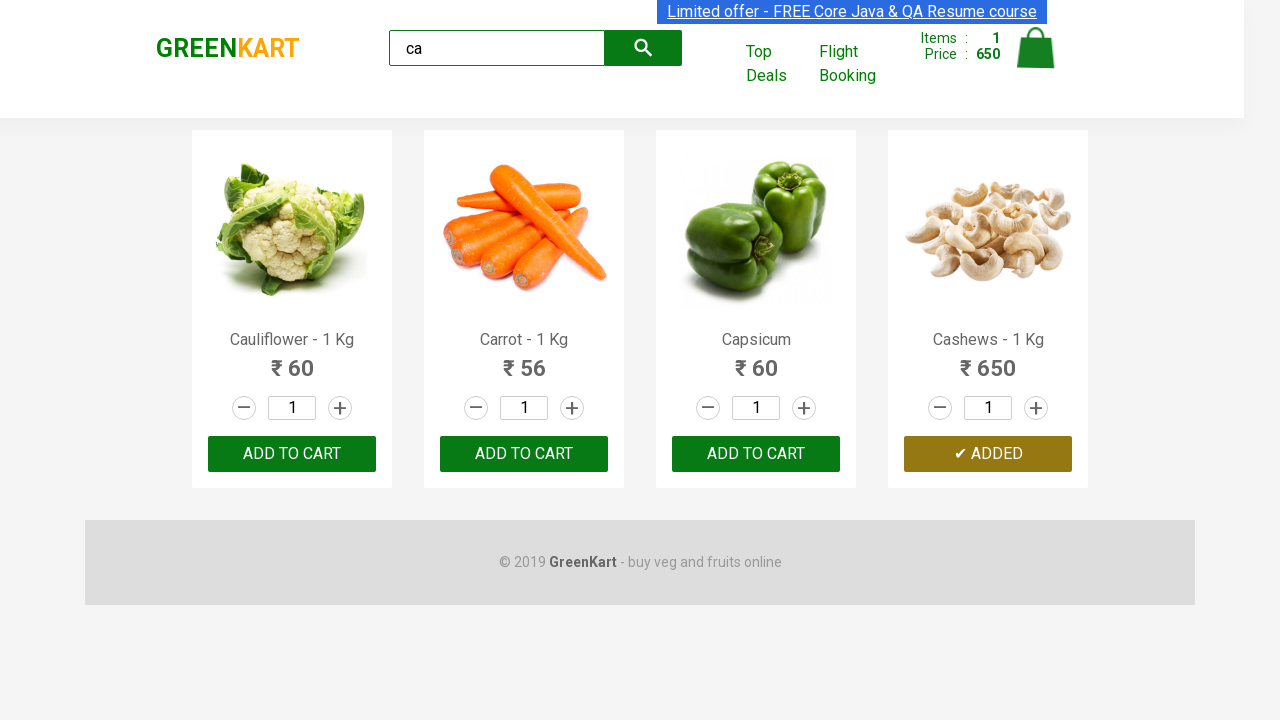

Clicked on cart icon to view cart at (1036, 48) on img[alt='Cart']
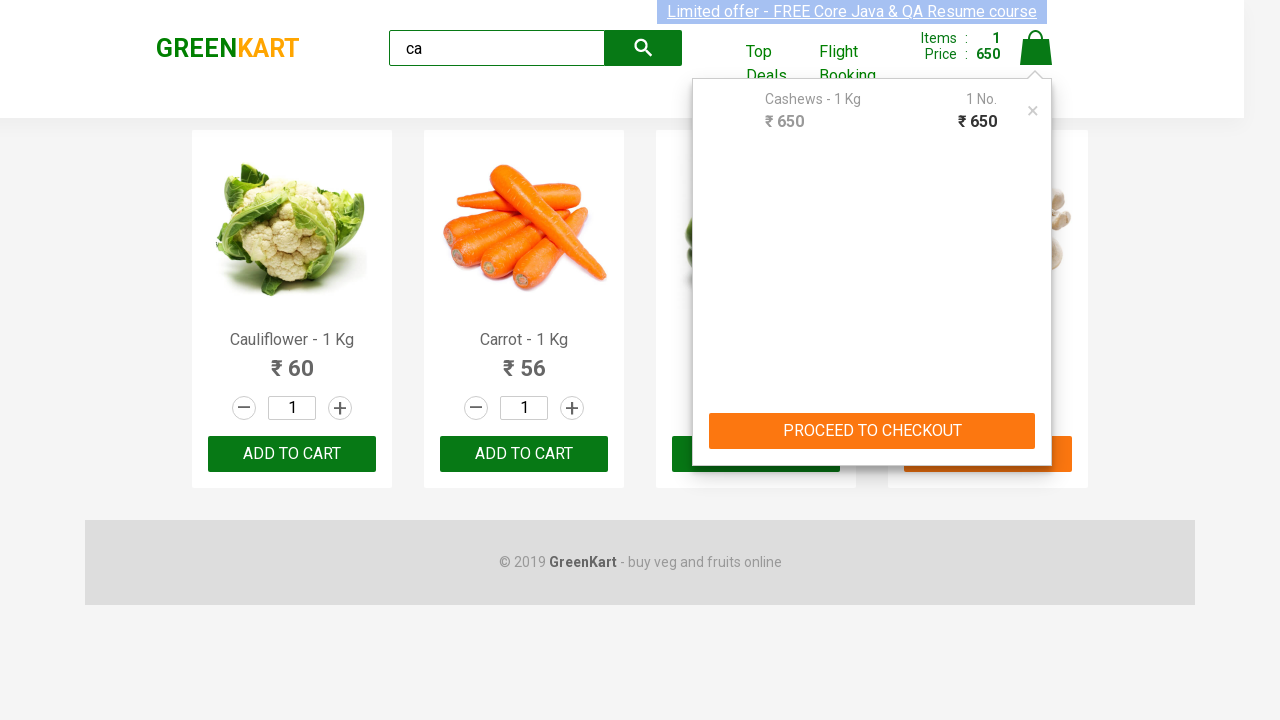

Clicked 'PROCEED TO CHECKOUT' button at (872, 431) on text=PROCEED TO CHECKOUT
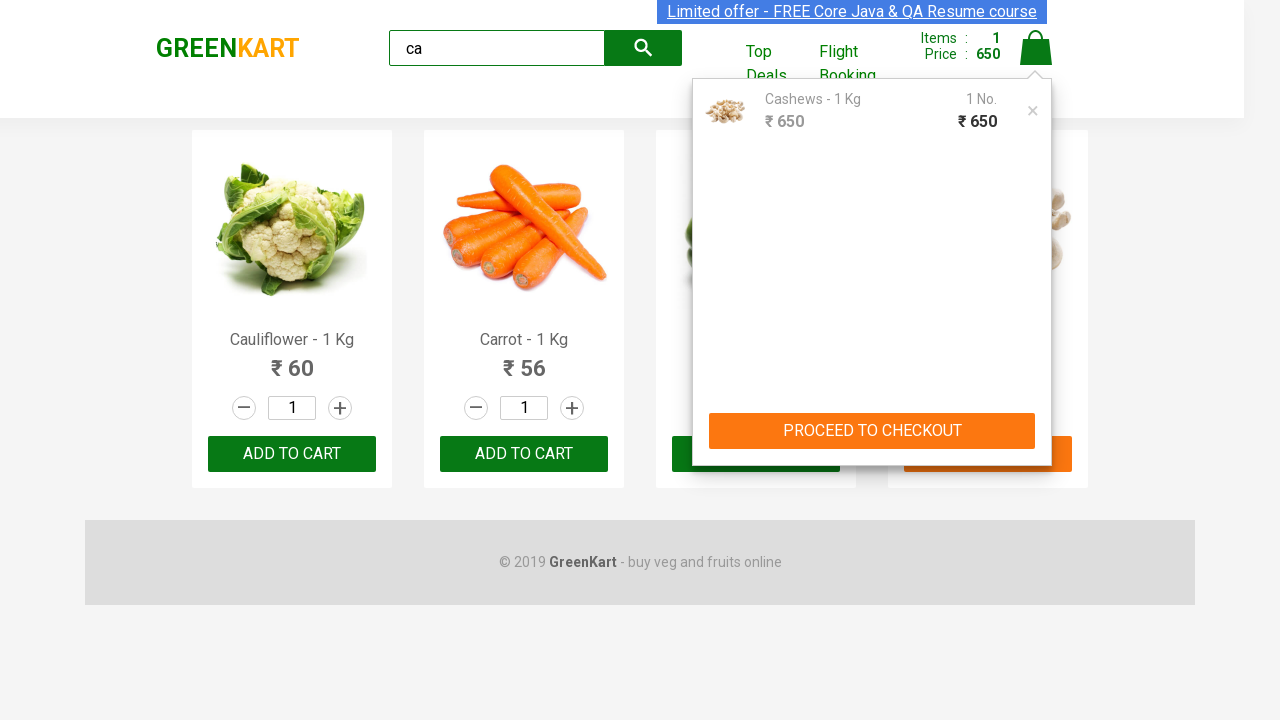

Clicked 'Place Order' button to complete purchase at (1036, 420) on text=Place Order
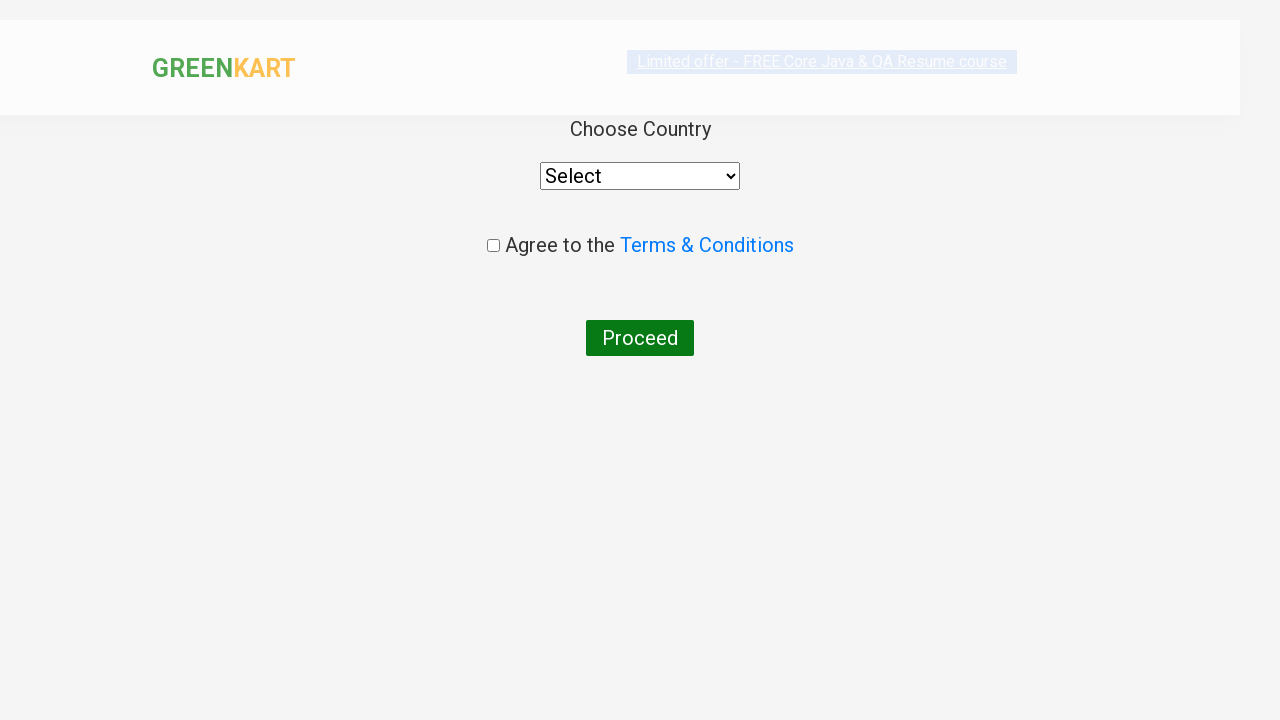

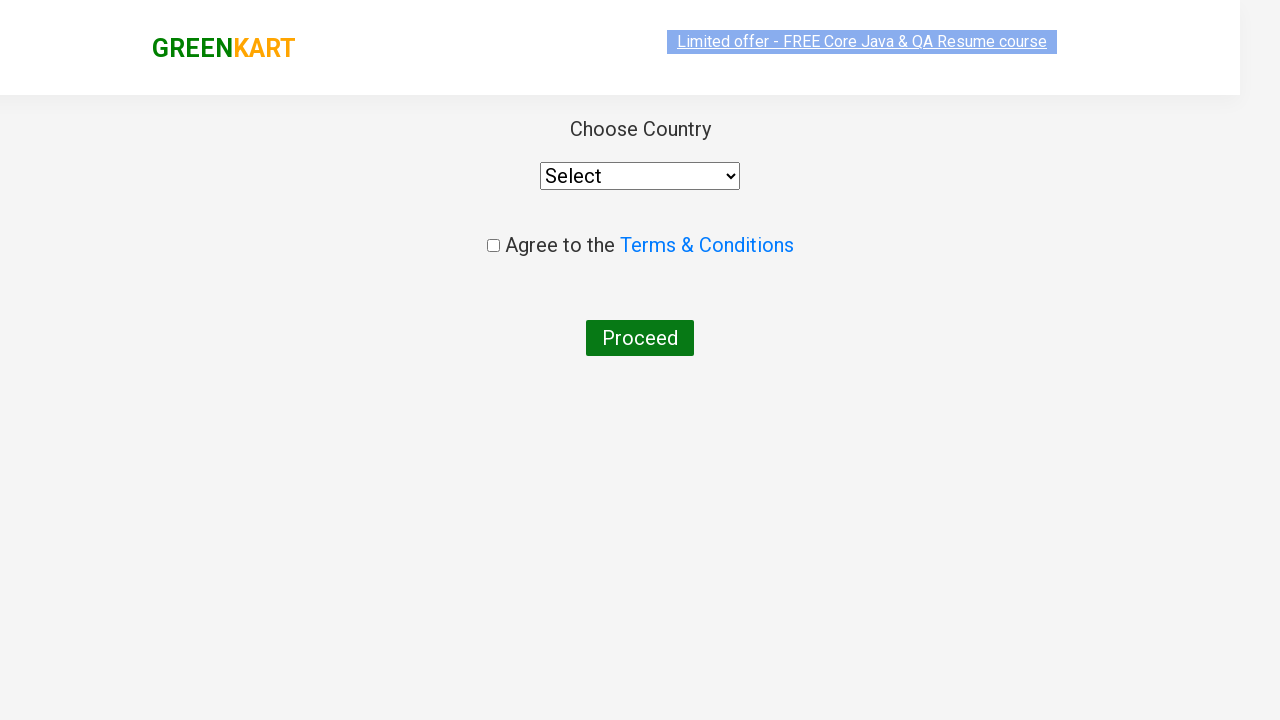